Tests tooltip functionality by hovering over a button element and verifying the tooltip text appears correctly

Starting URL: https://demoqa.com/tool-tips

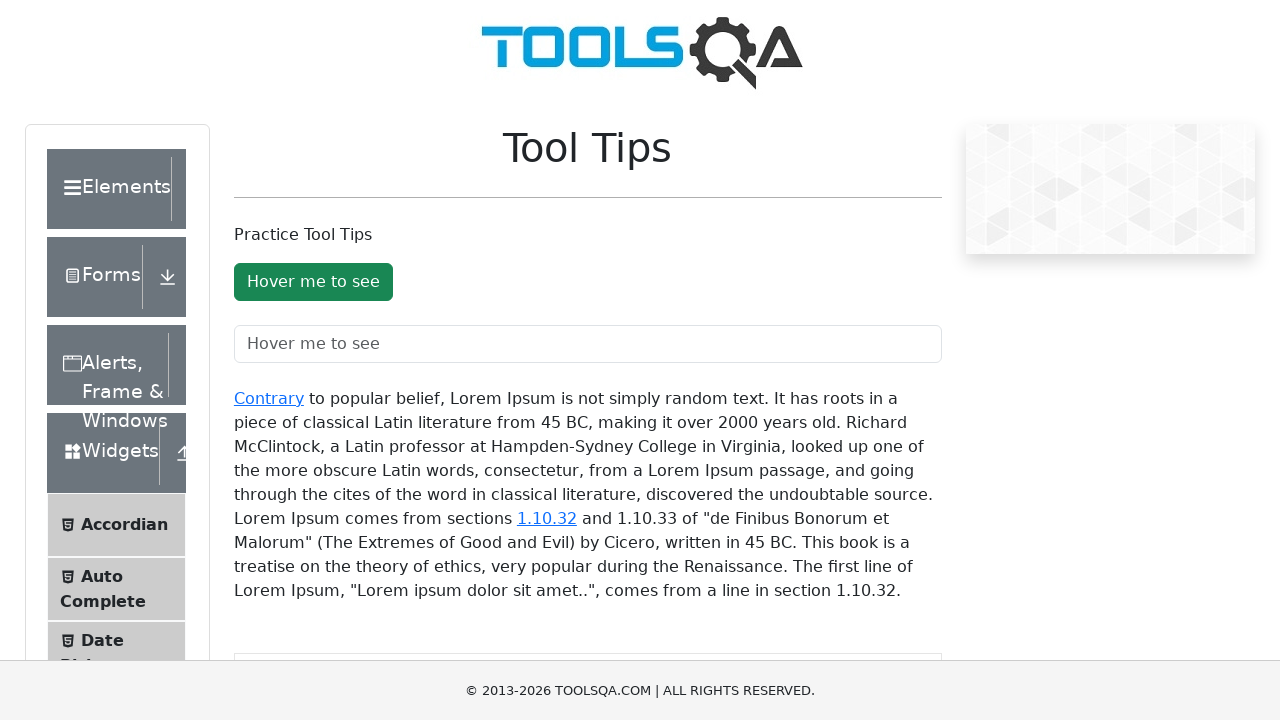

Located the tooltip button element
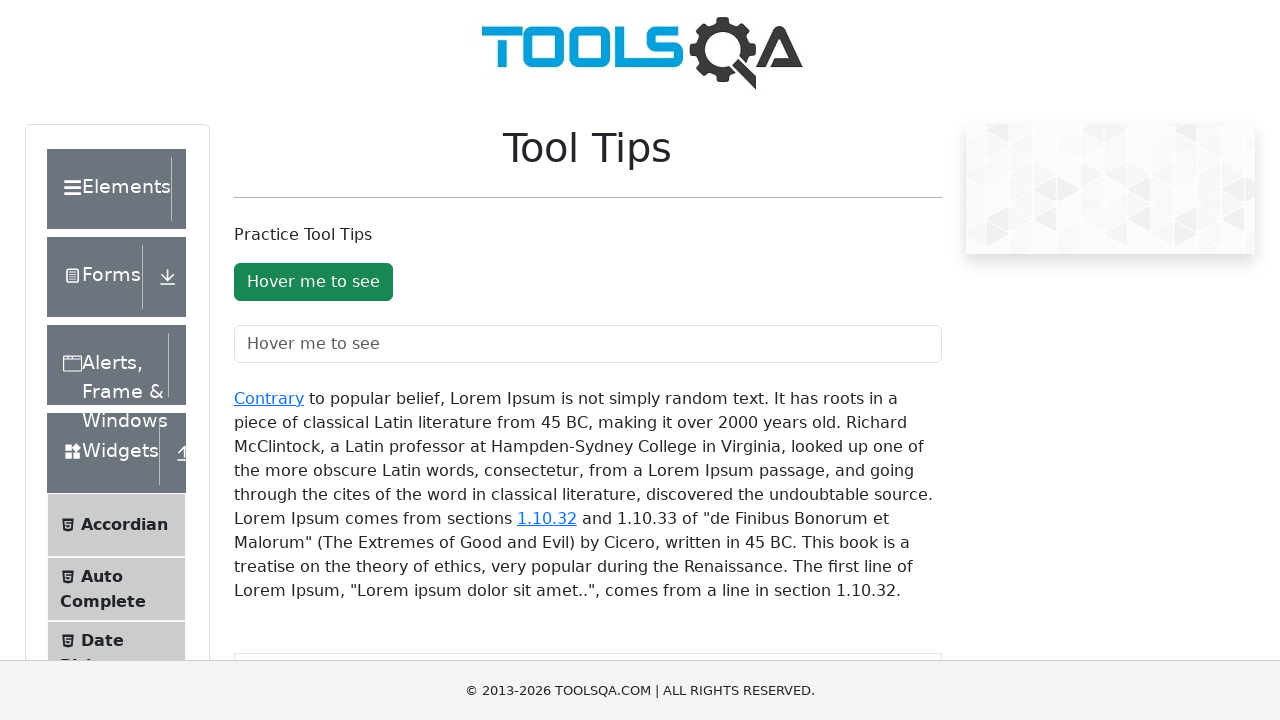

Hovered over the tooltip button to trigger tooltip display at (313, 282) on #toolTipButton
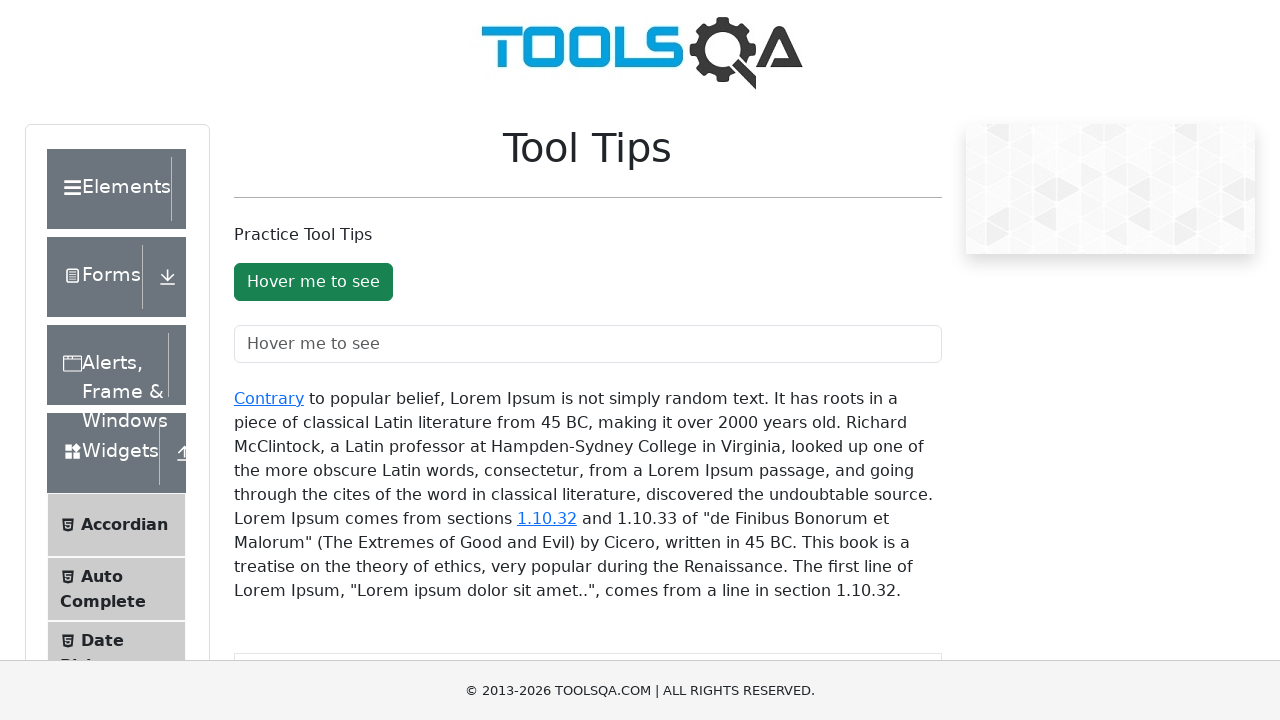

Located the tooltip element
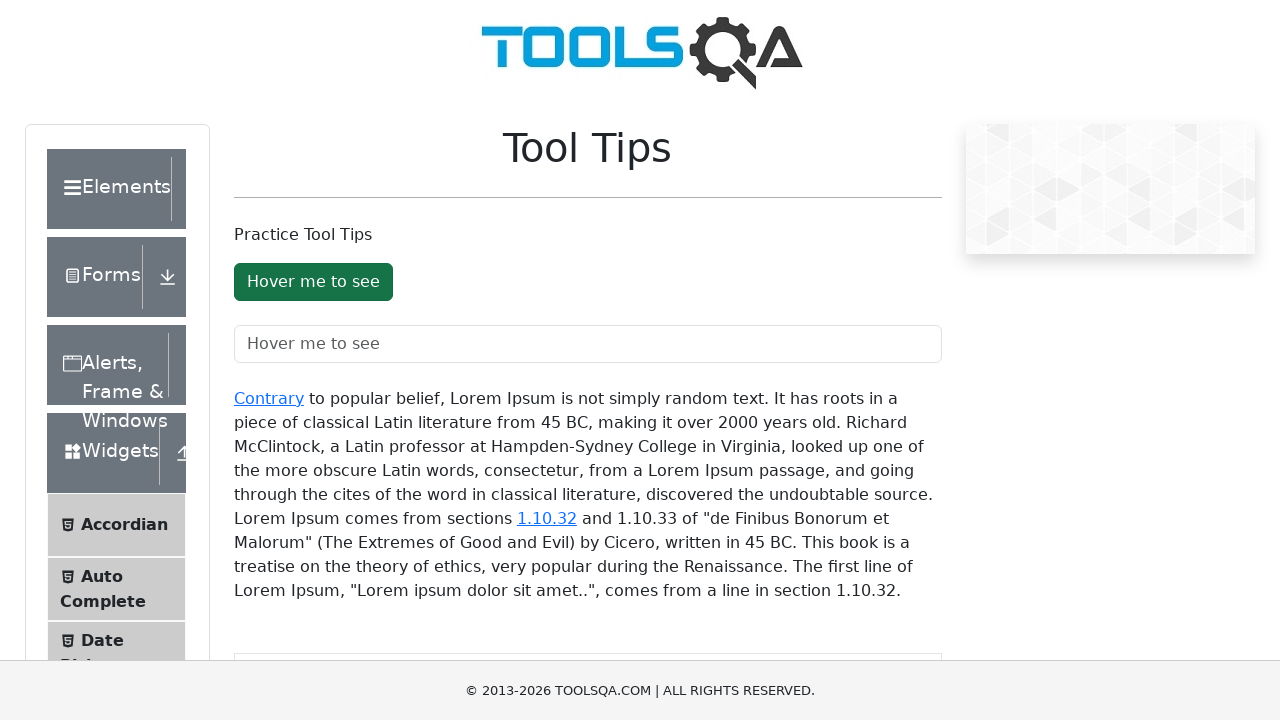

Tooltip became visible after hovering
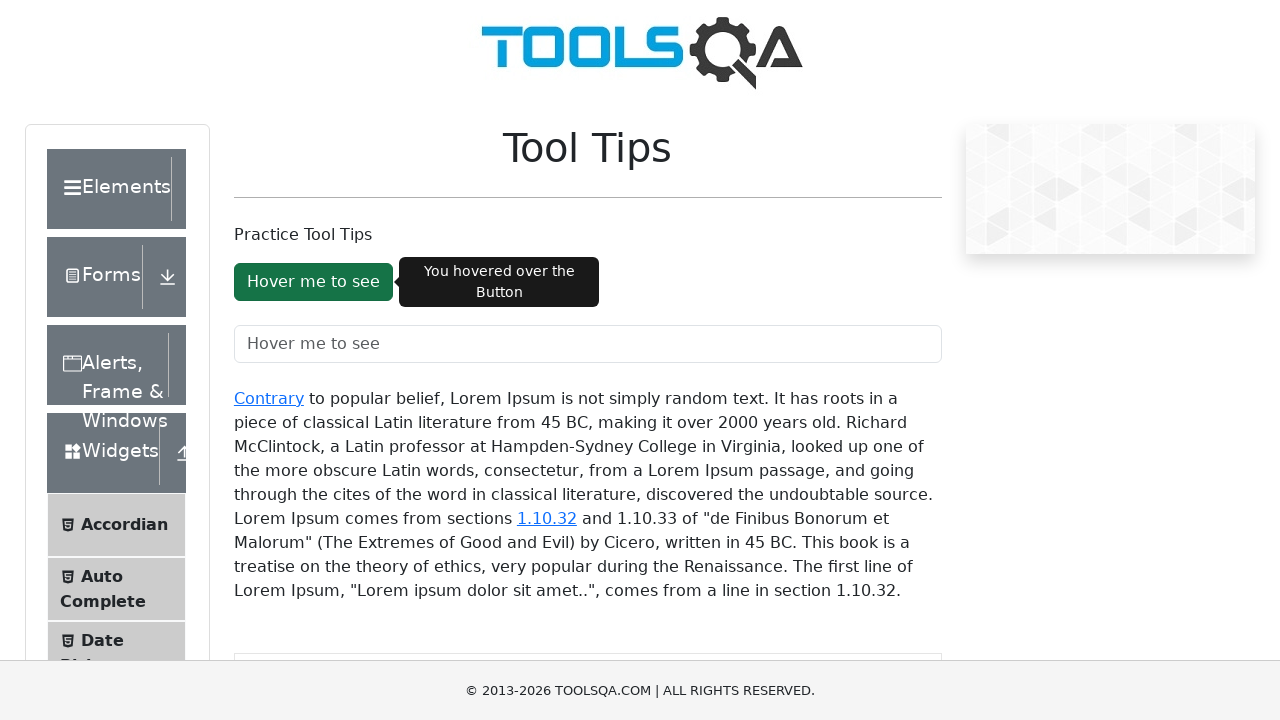

Retrieved tooltip text: You hovered over the Button
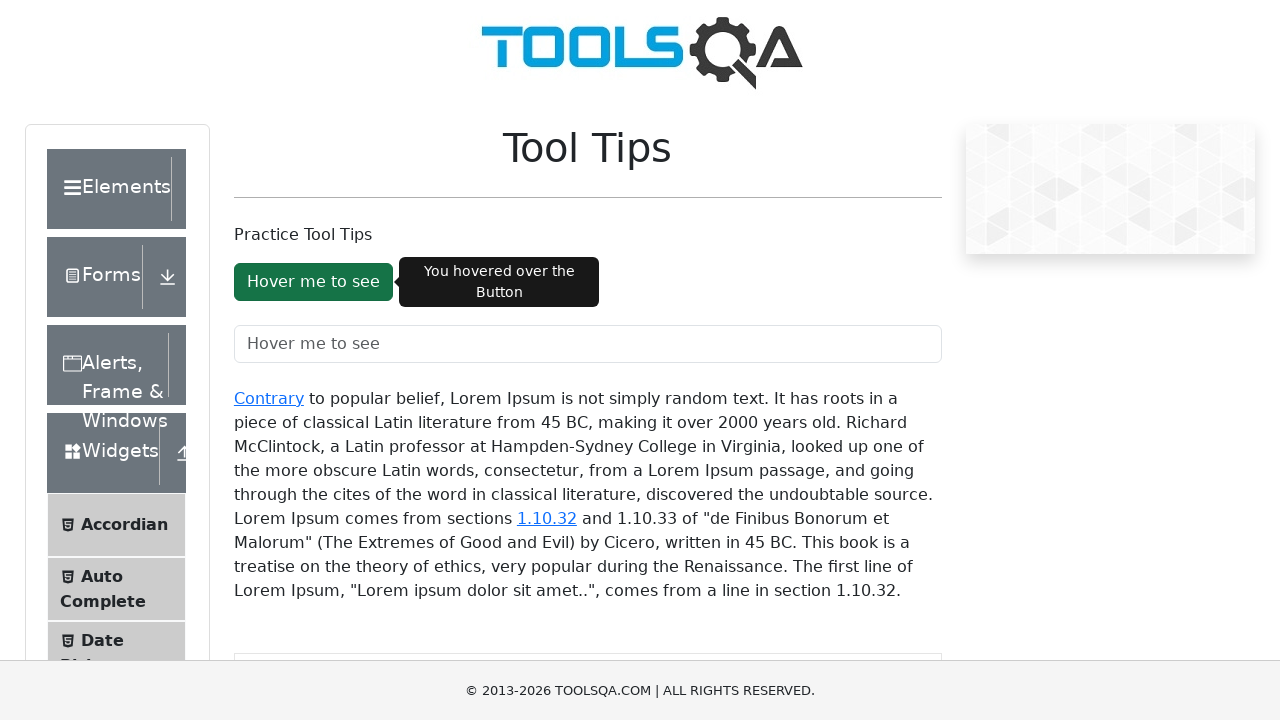

Printed tooltip text to console: You hovered over the Button
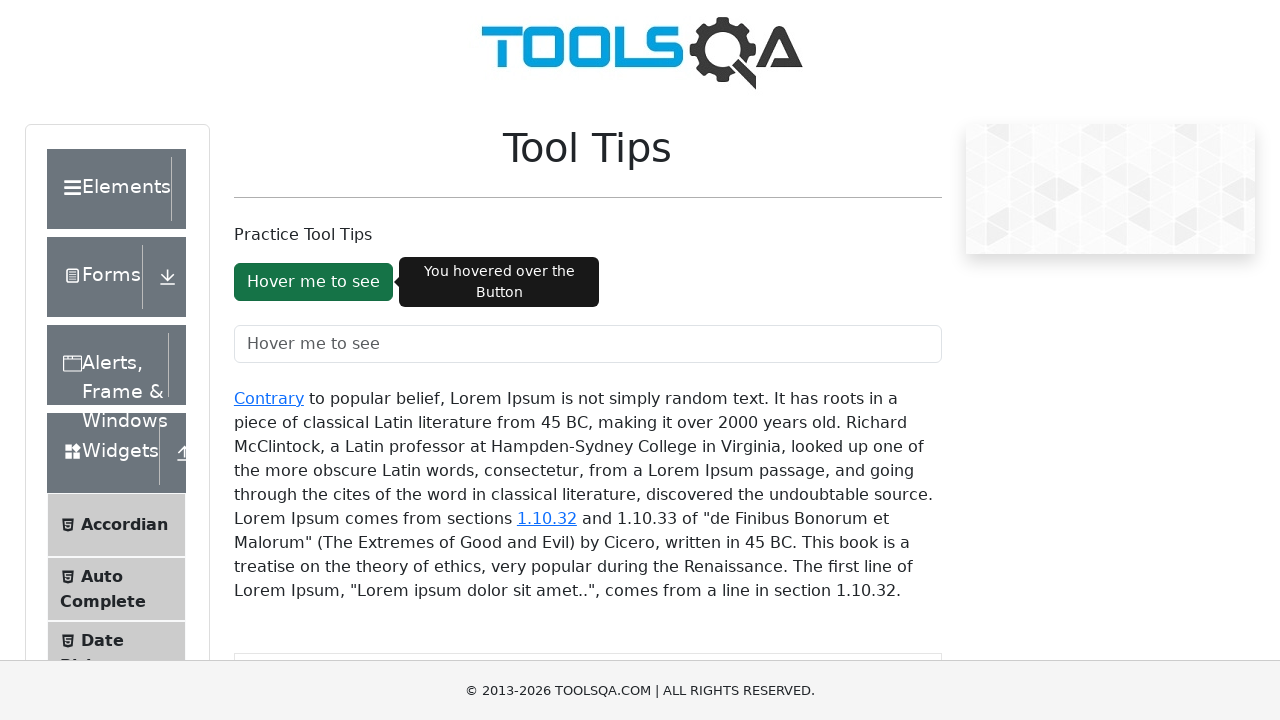

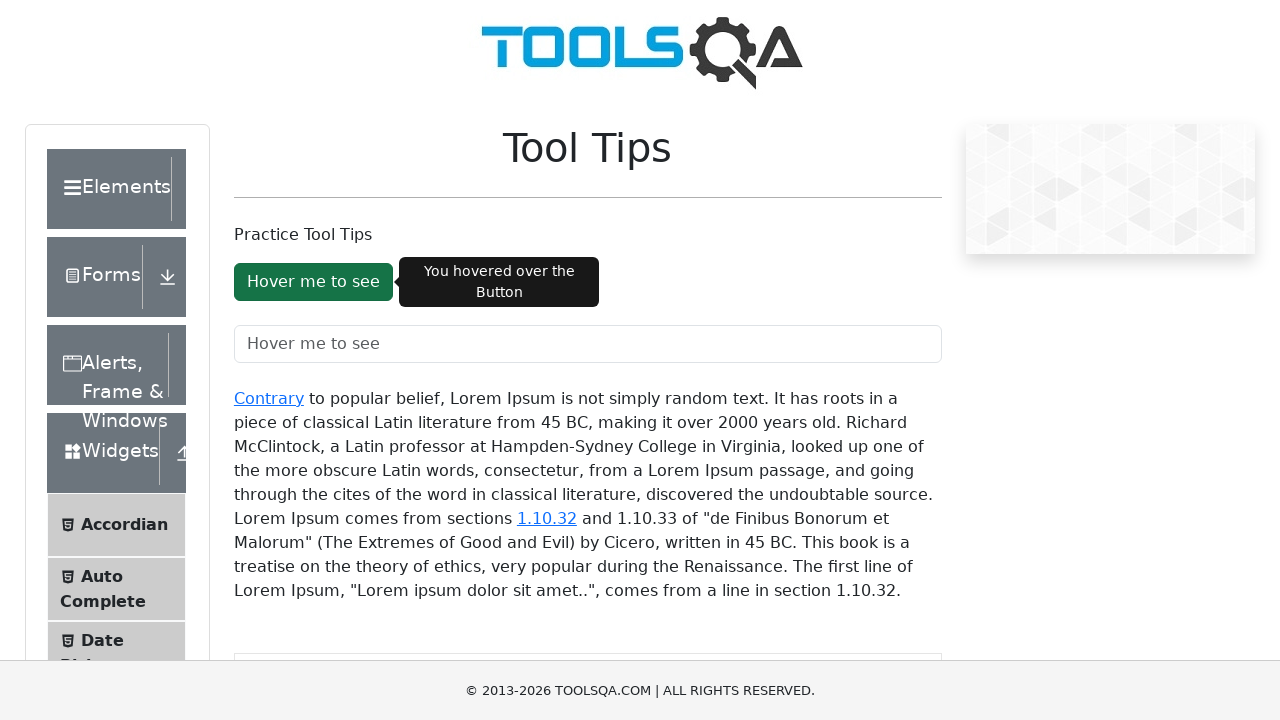